Counts the number of input elements on the page using tag name

Starting URL: https://demo.nopcommerce.com/search

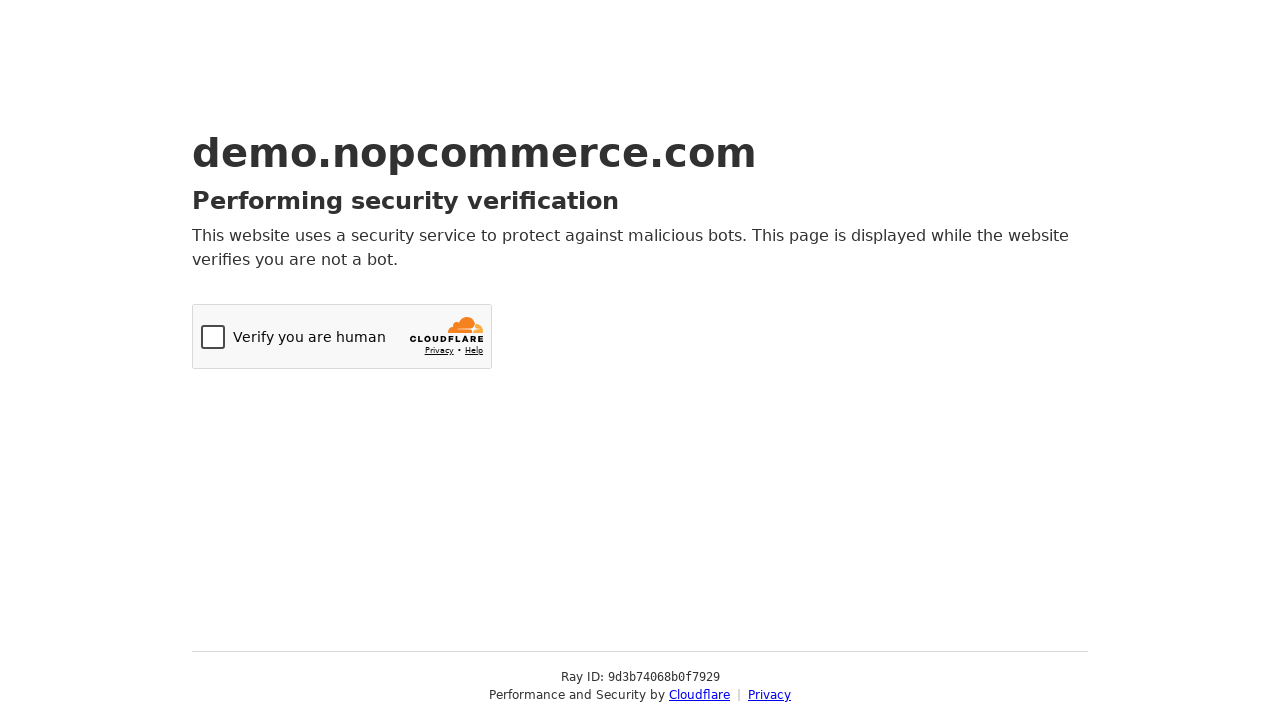

Navigated to https://demo.nopcommerce.com/search
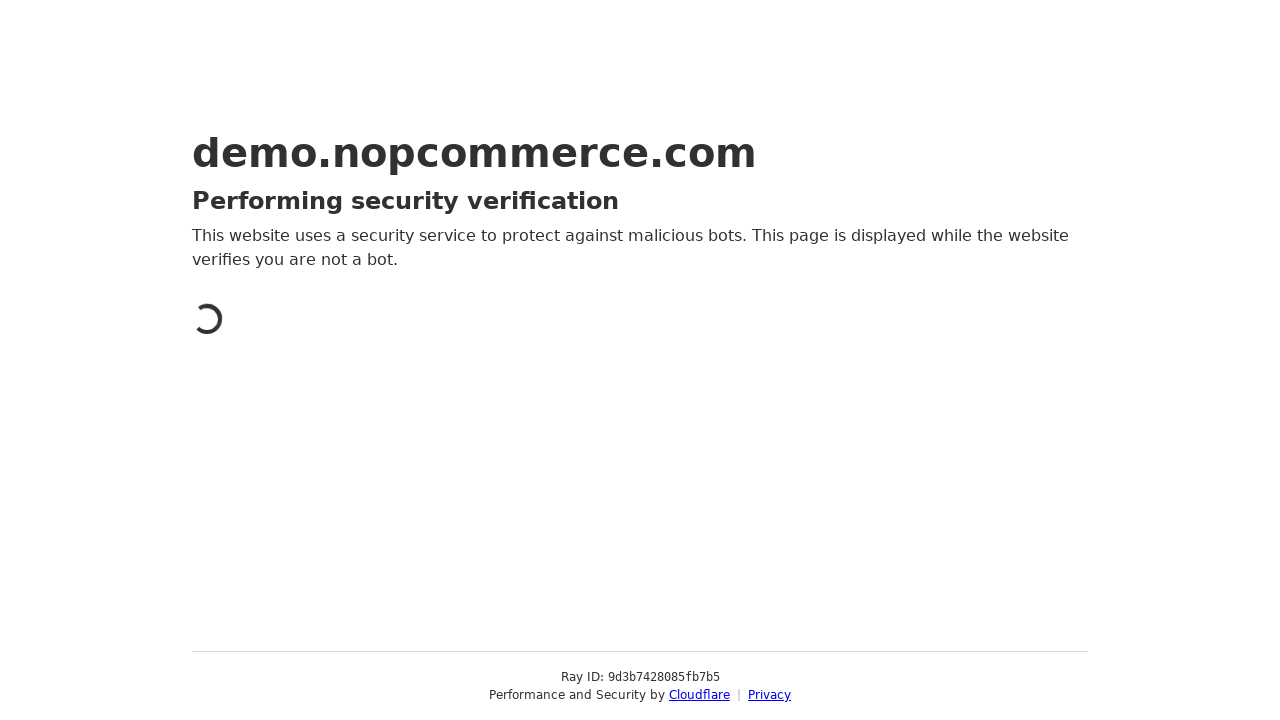

Counted input elements on page: 1 found
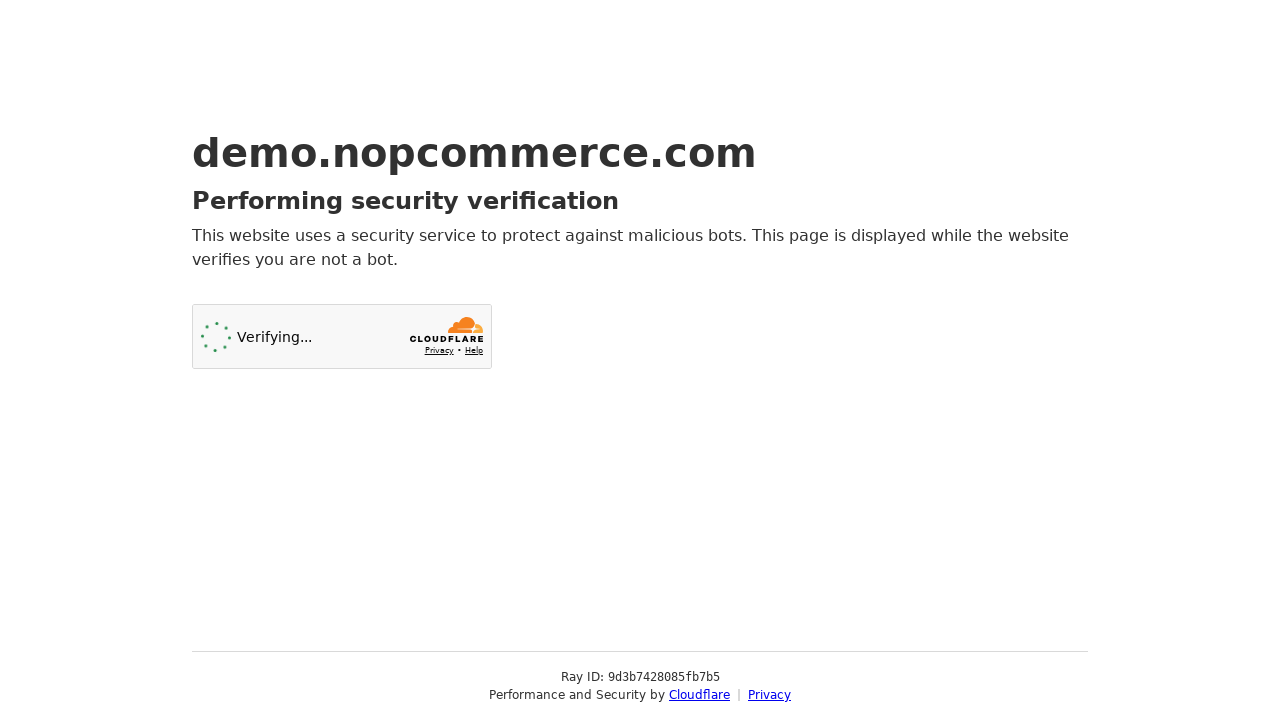

Printed total input count: 1
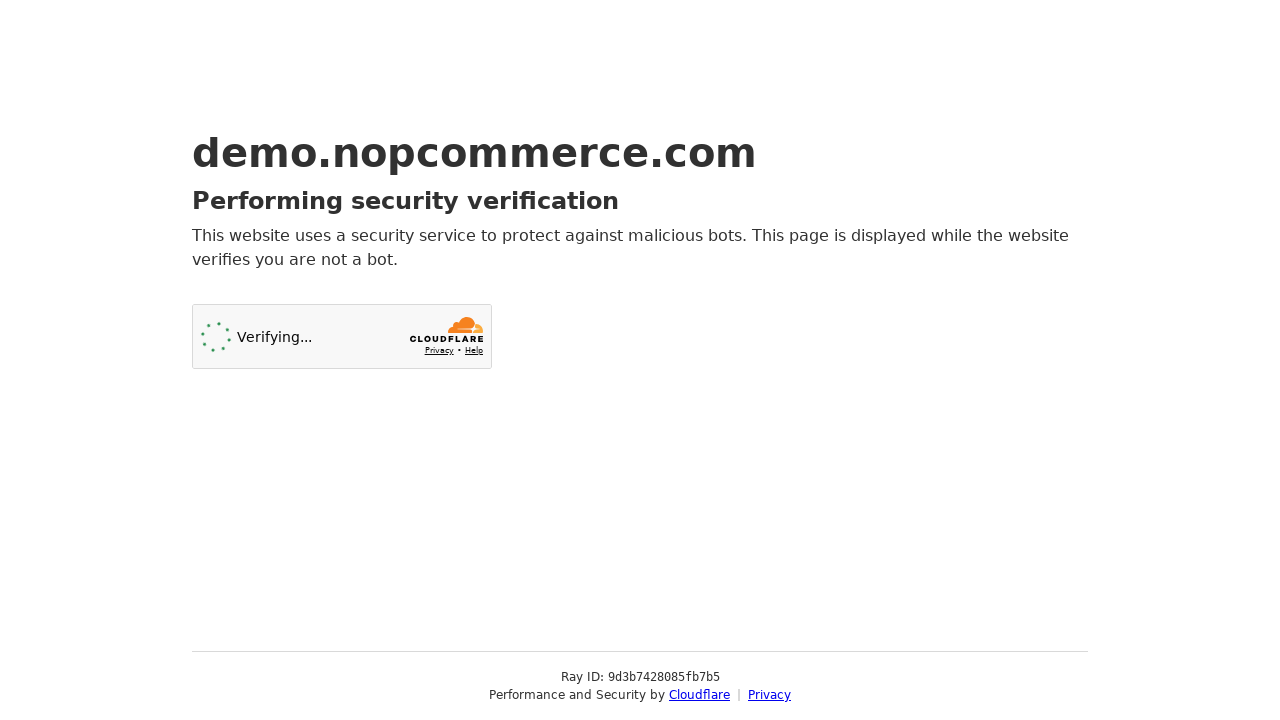

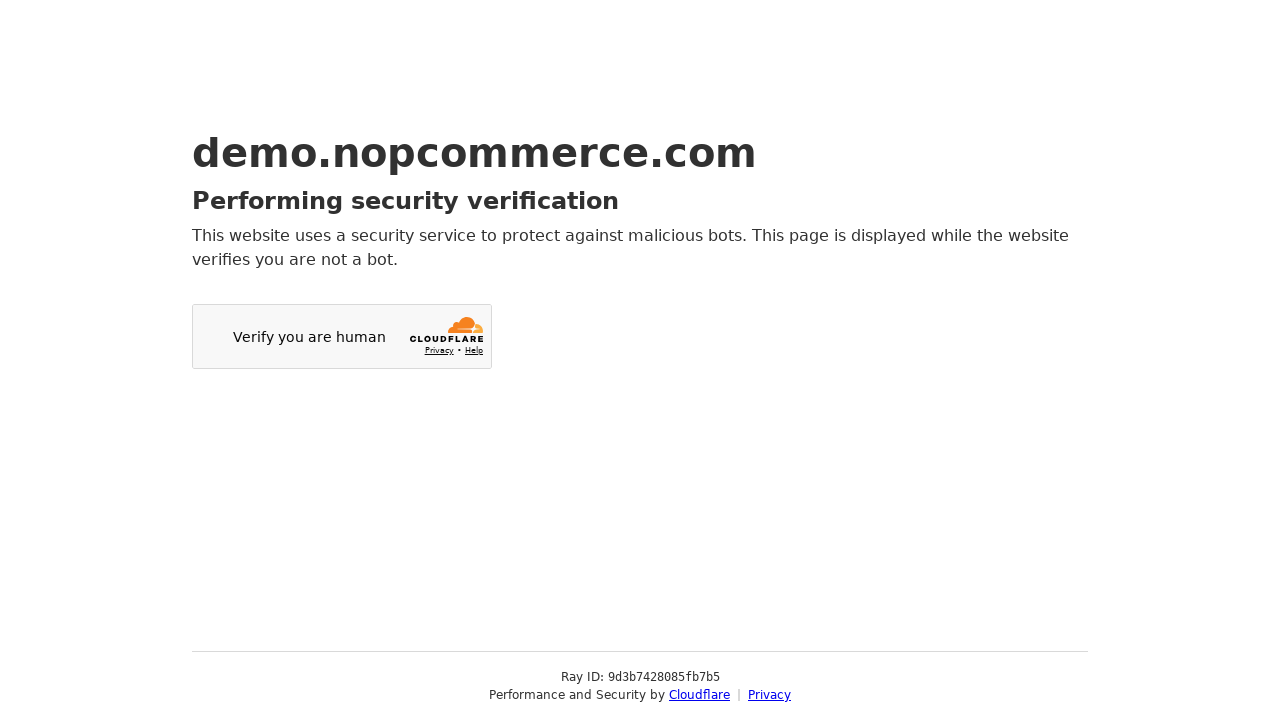